Tests the links functionality on DemoQA website by navigating to the Links section and clicking on the "Created" link

Starting URL: https://demoqa.com/links

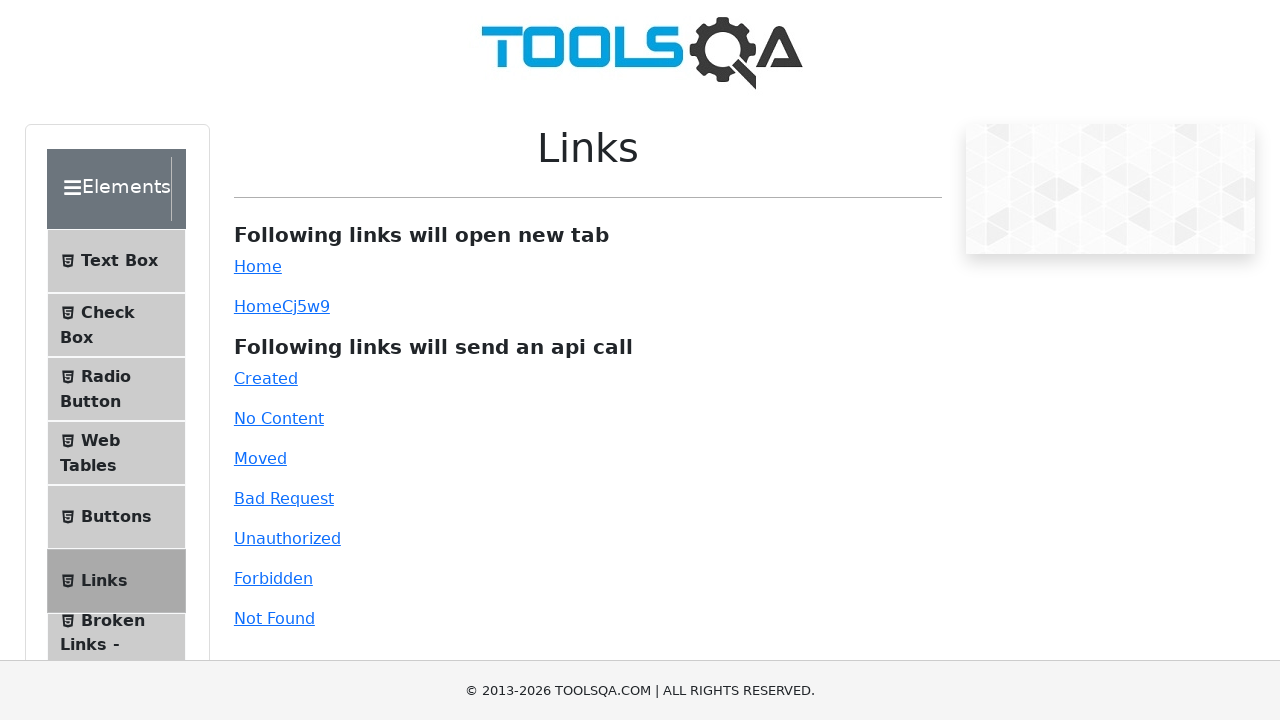

Located the Links section element
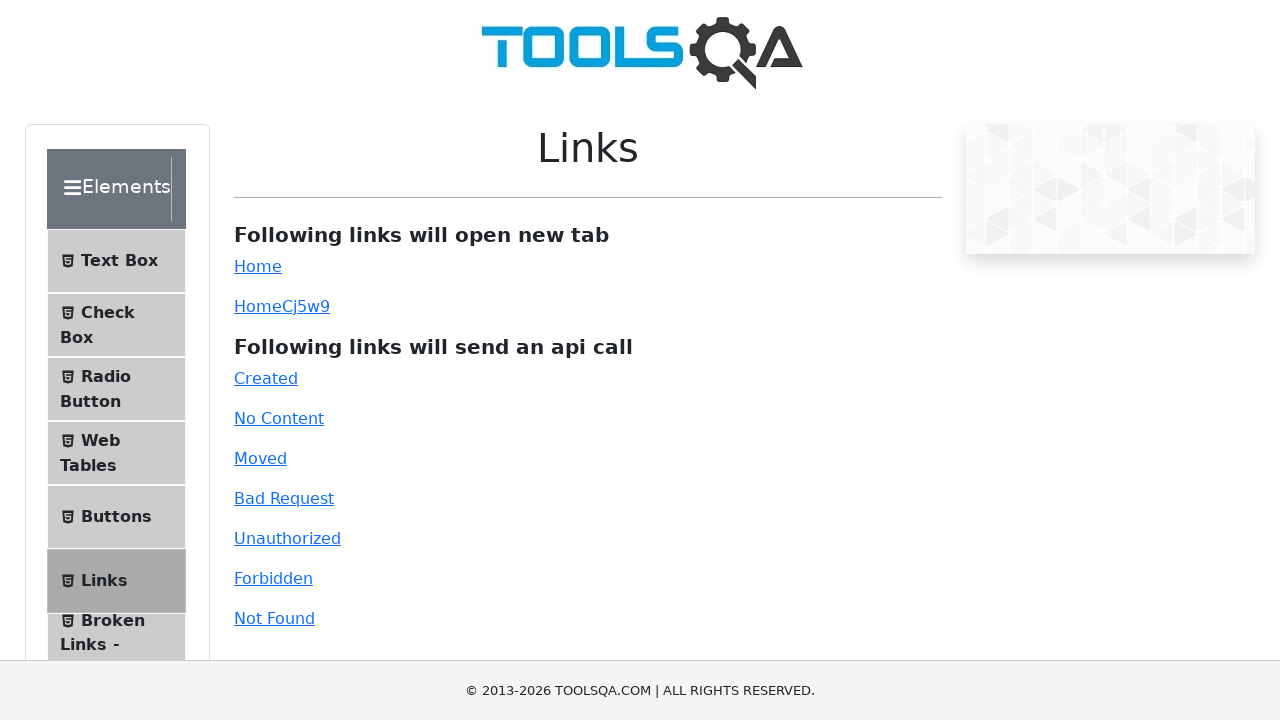

Scrolled Links section into view
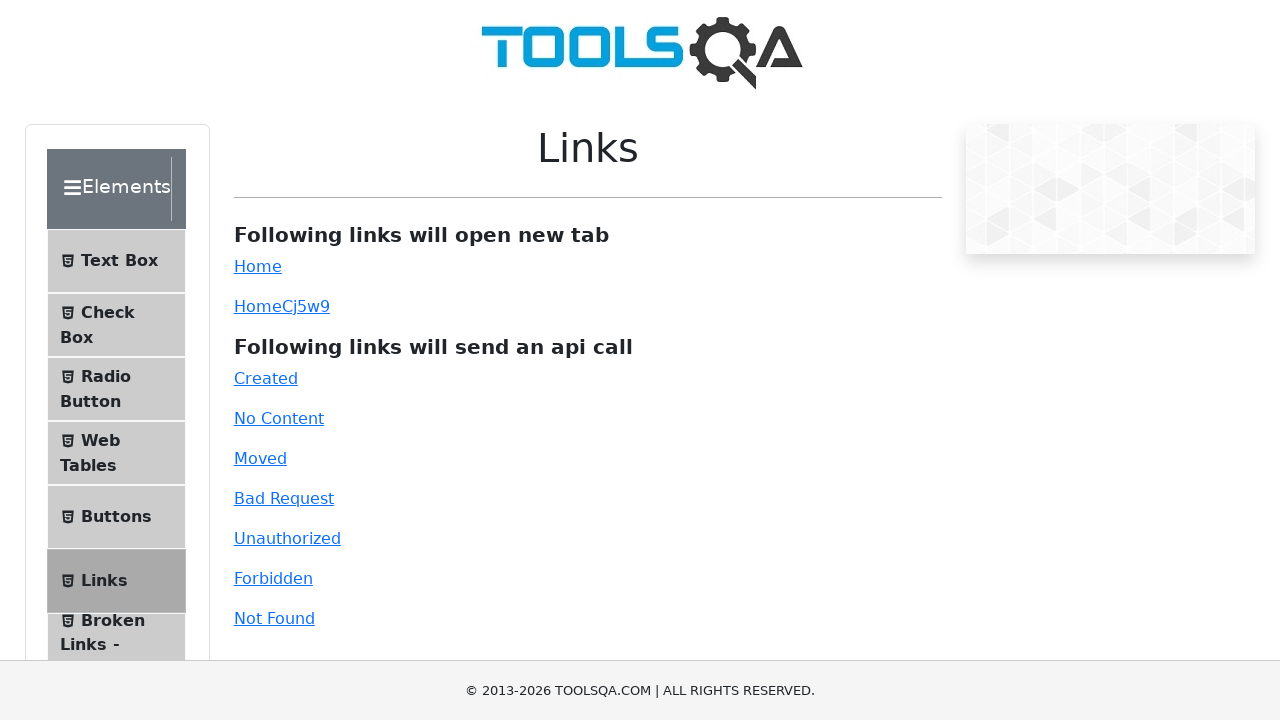

Clicked on the Links section at (104, 581) on xpath=//span[text()='Links']
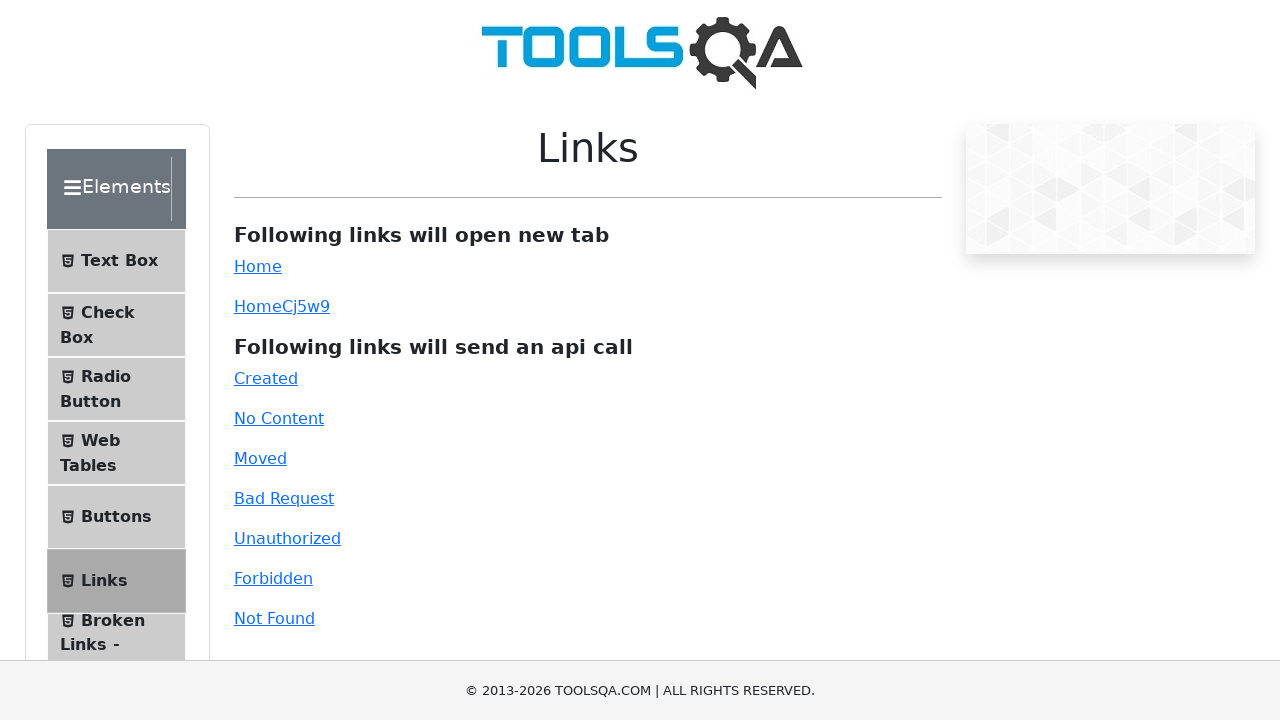

Clicked on the 'Created' link at (266, 378) on text=Created
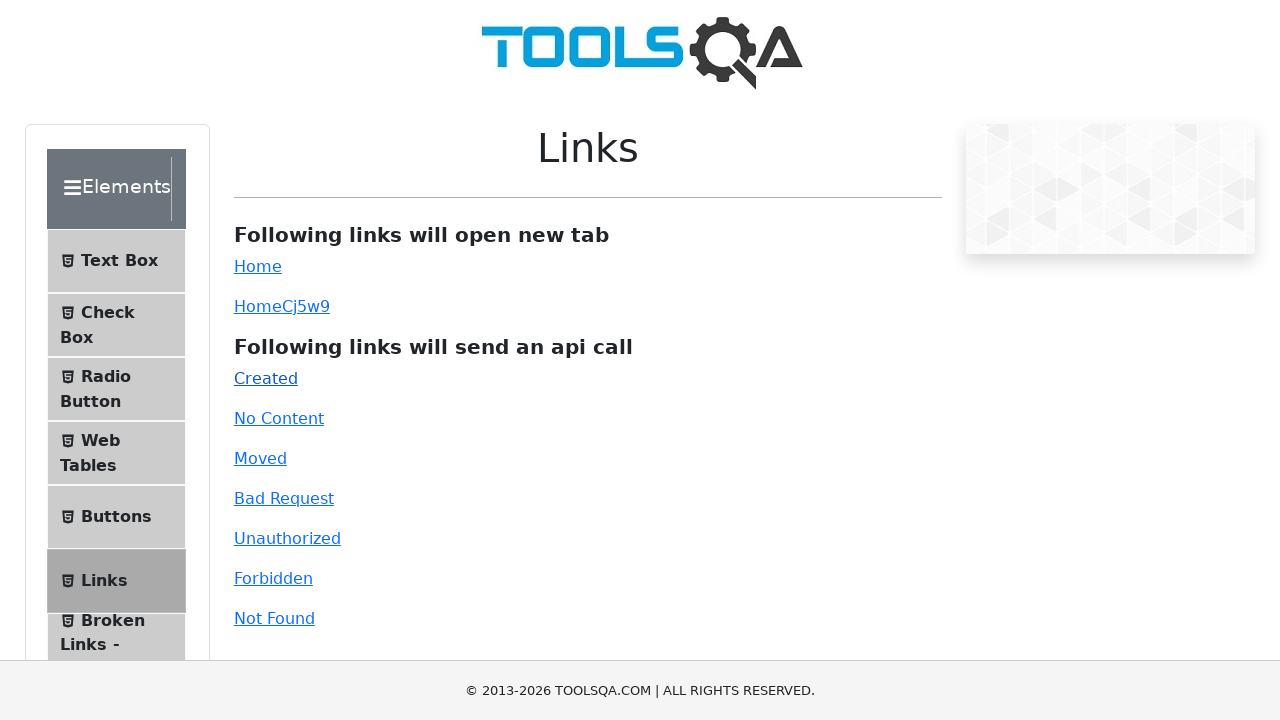

Navigated back to the Links page
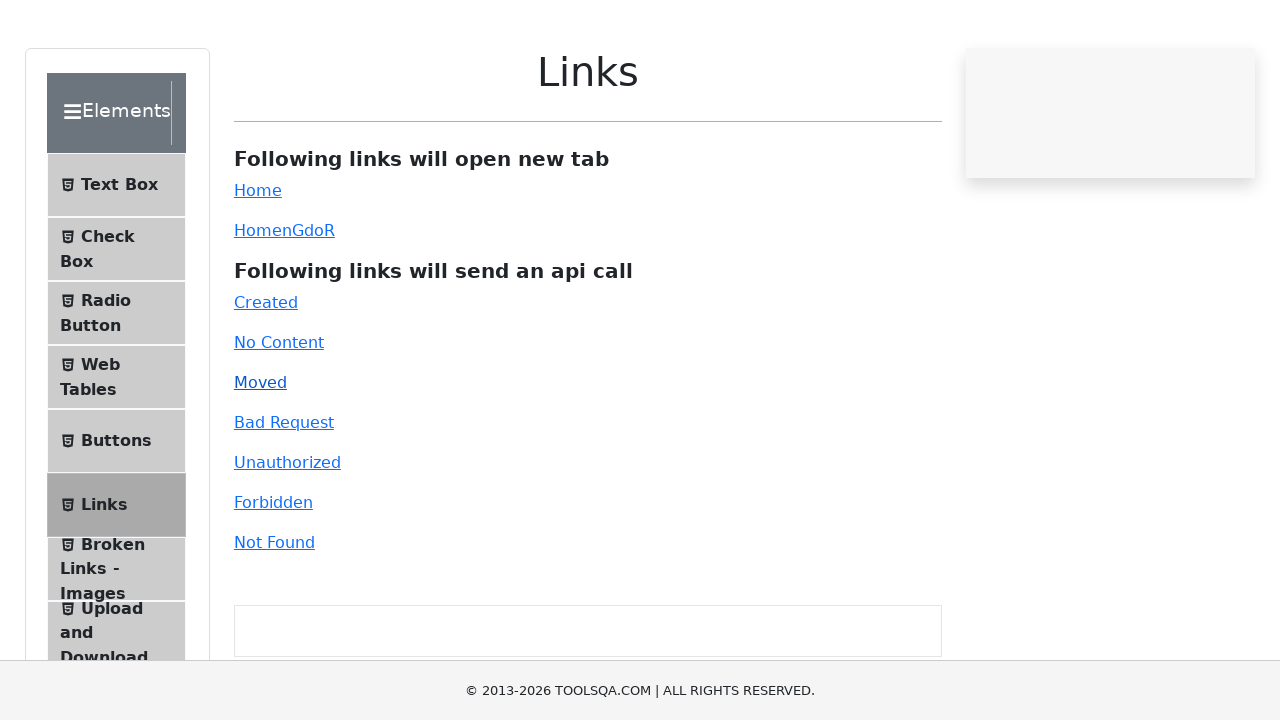

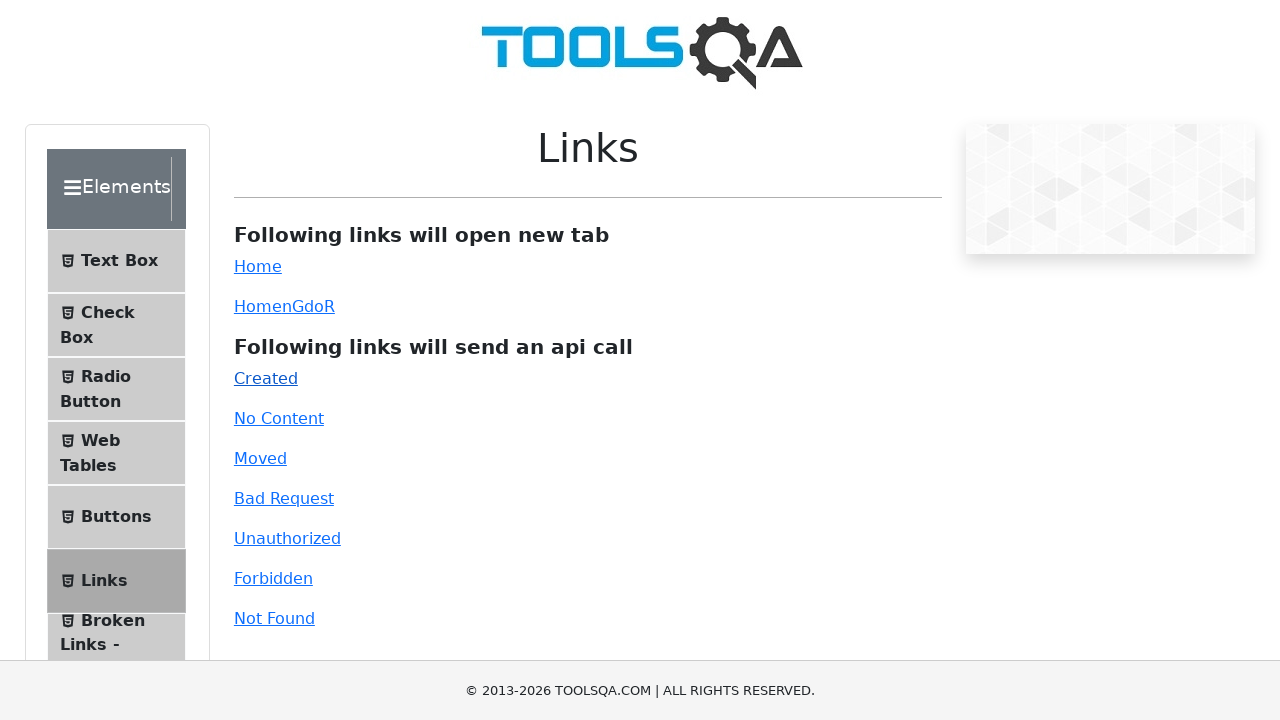